Verifies that a specific text box is disabled

Starting URL: http://omayo.blogspot.com/

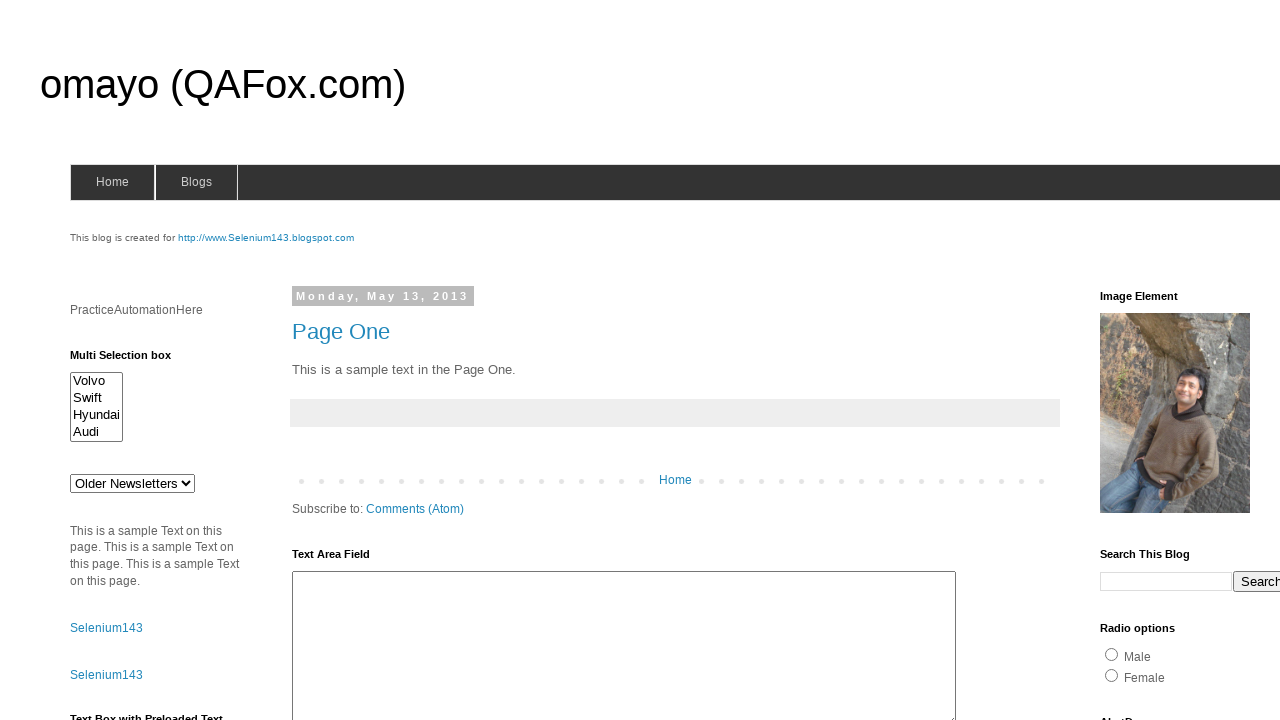

Navigated to http://omayo.blogspot.com/
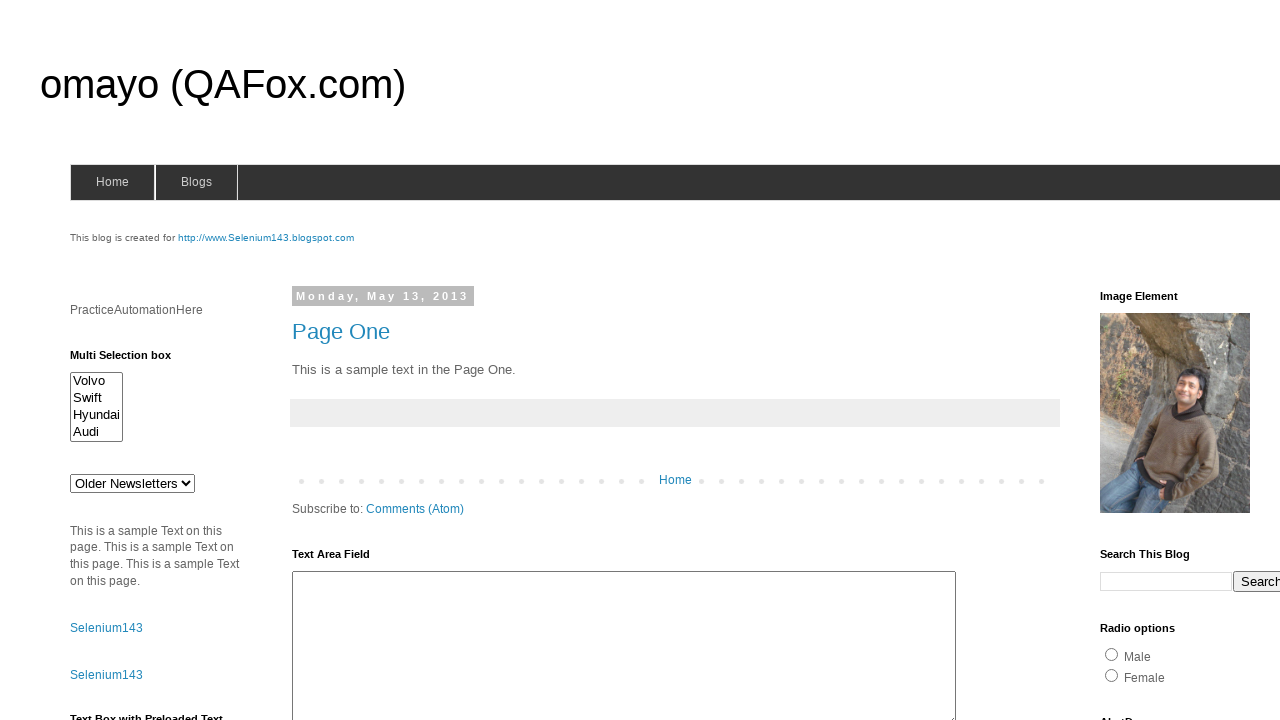

Located textbox element with id 'tb2'
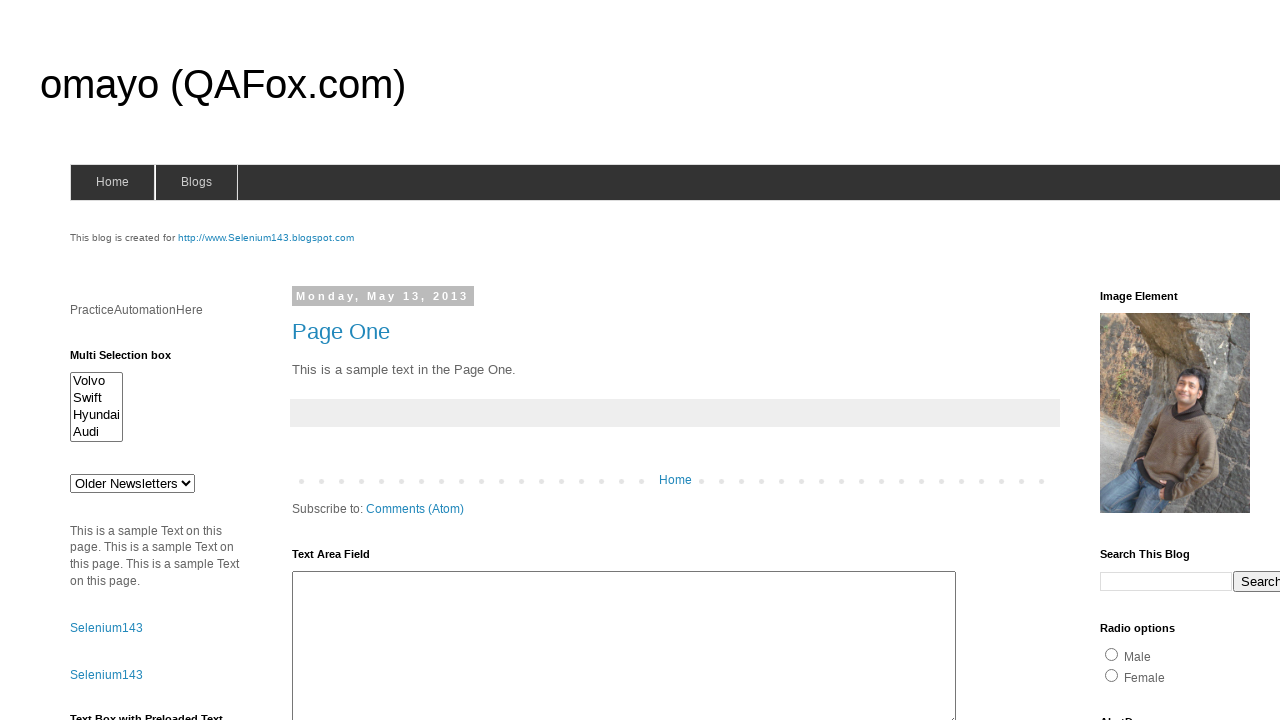

Verified that textbox with id 'tb2' is disabled
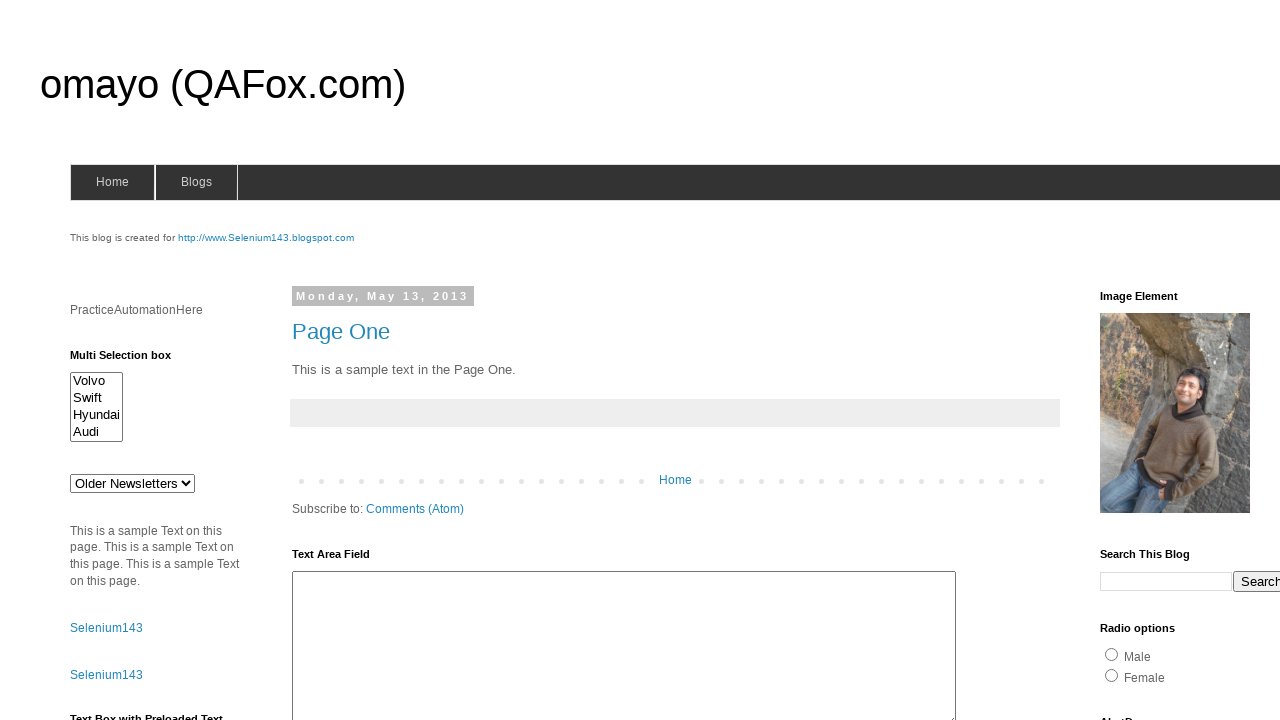

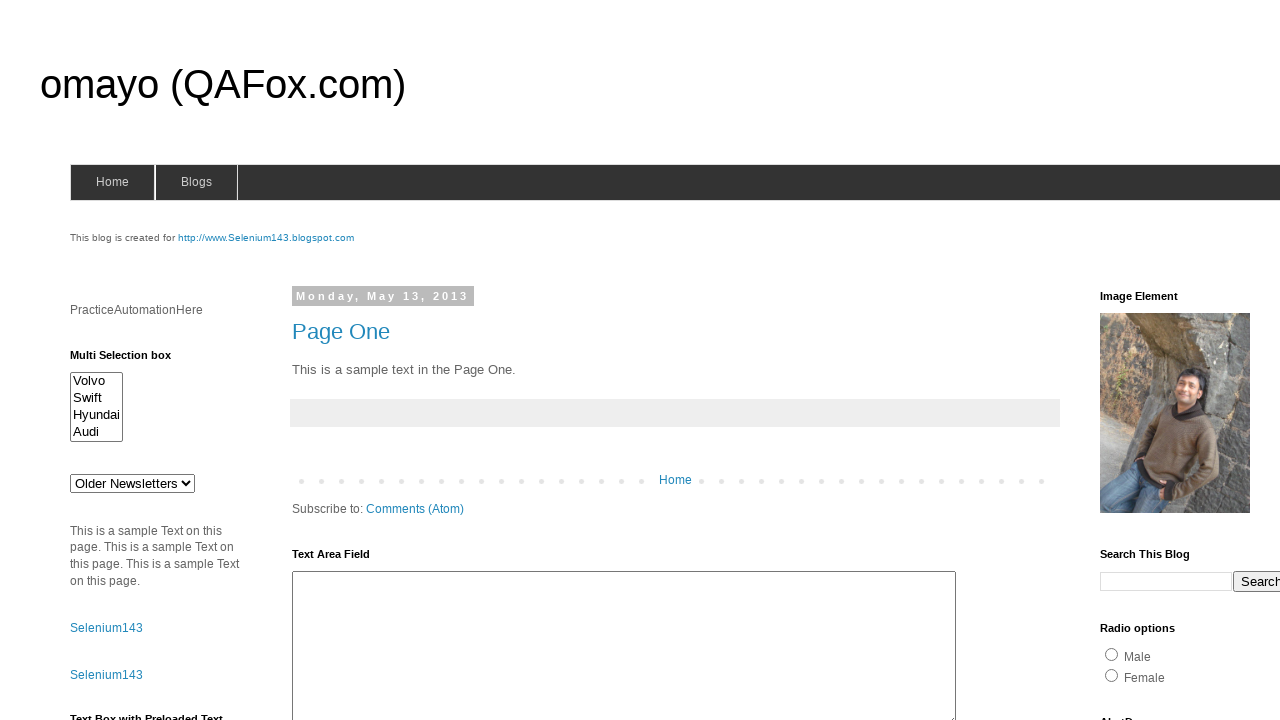